Tests customer login by selecting the first customer from a dropdown and verifying successful login

Starting URL: https://www.globalsqa.com/angularJs-protractor/BankingProject/#/login

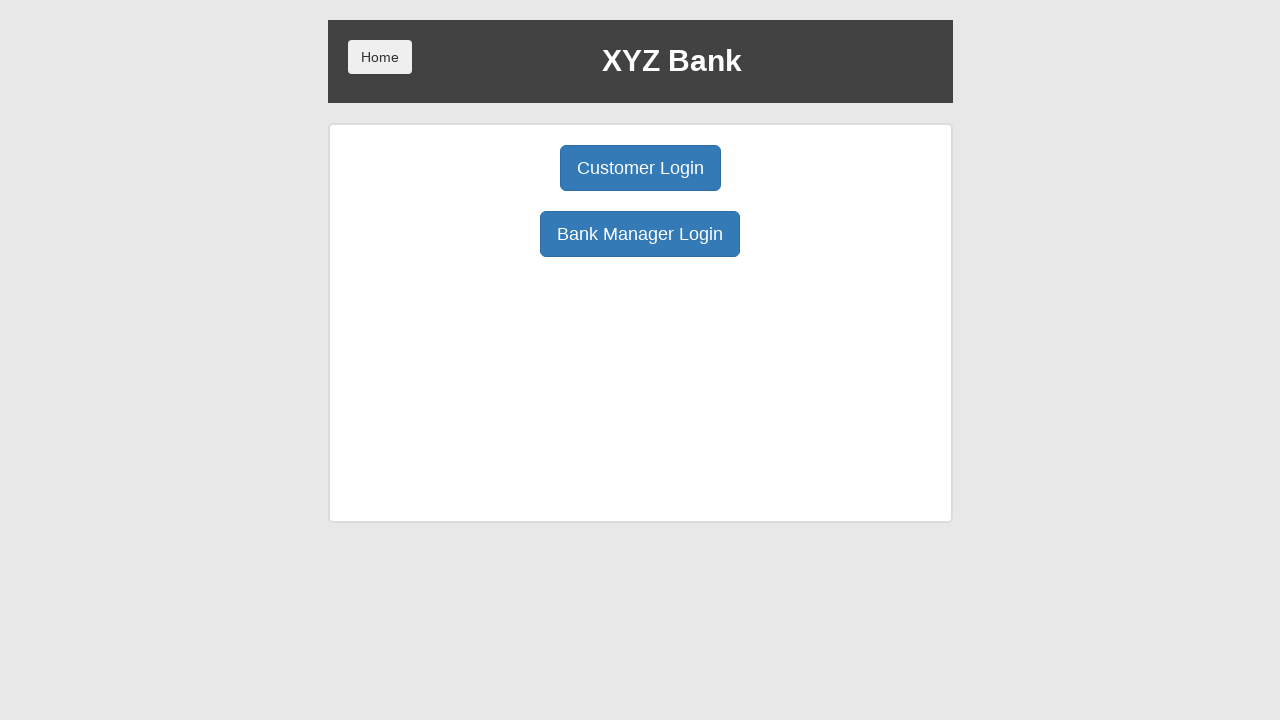

Clicked Customer Login button at (640, 168) on button:has-text('Customer Login')
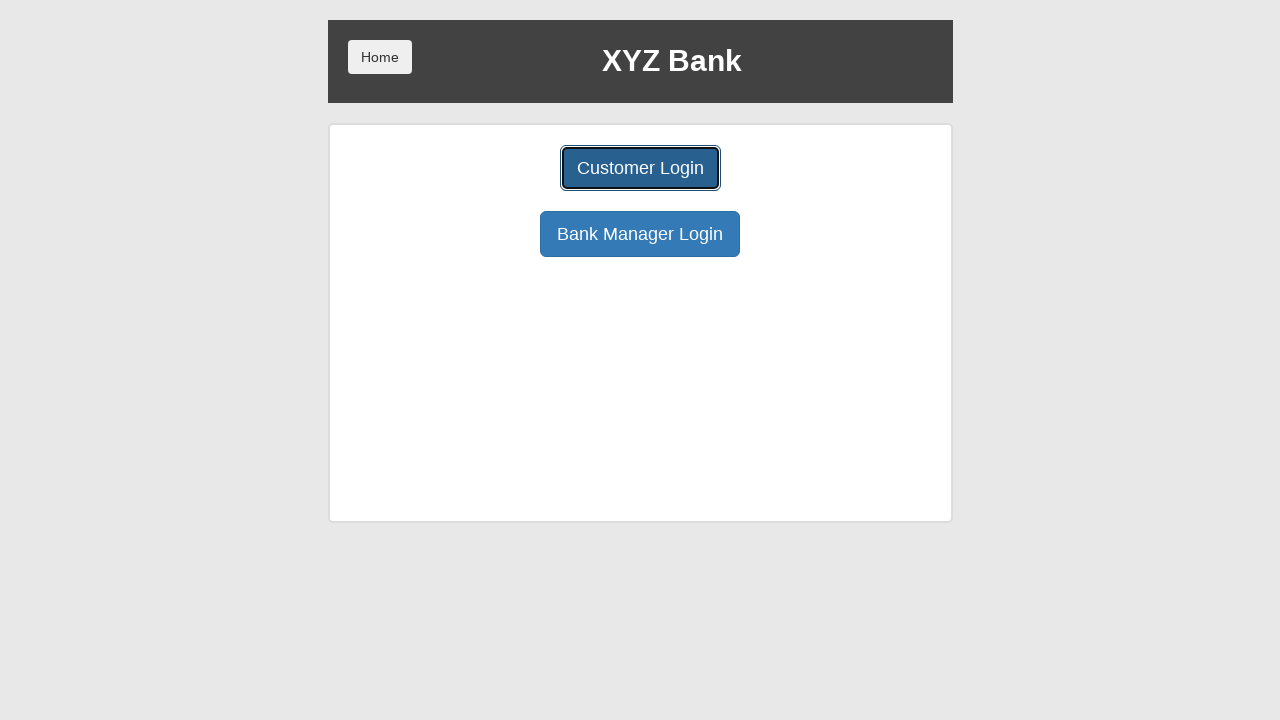

Customer selection dropdown loaded
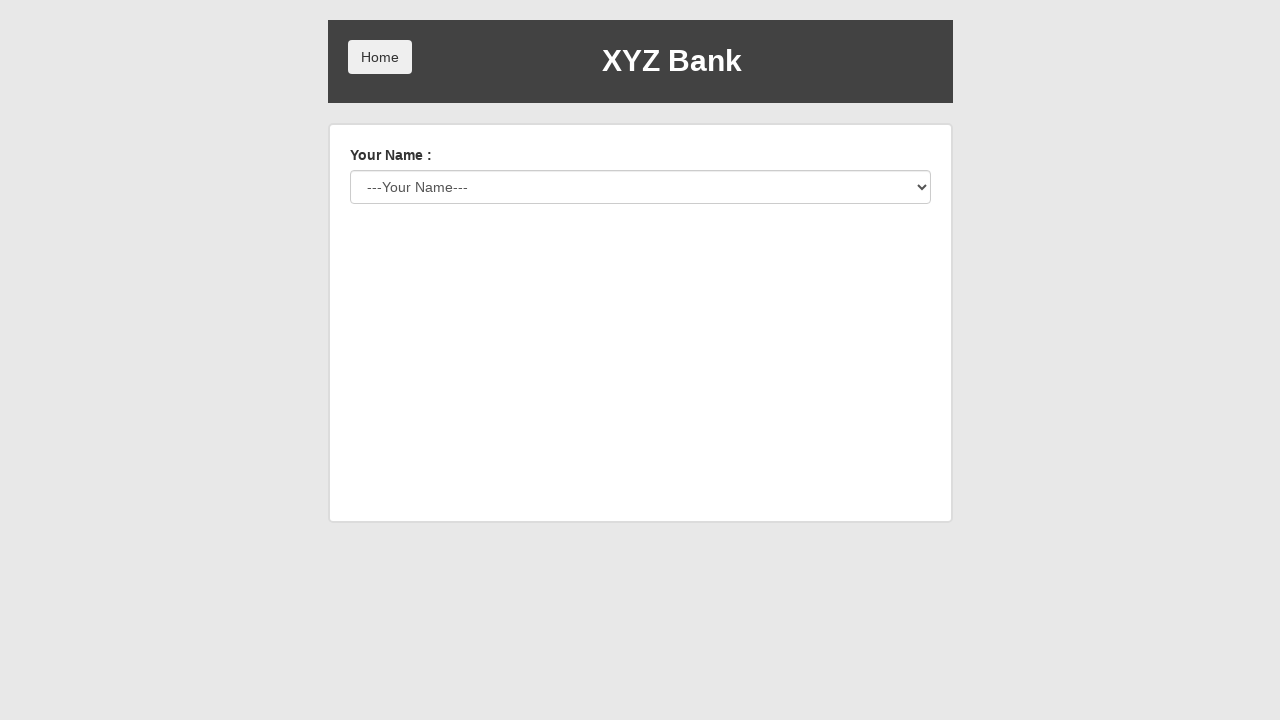

Selected first customer from dropdown on select#userSelect
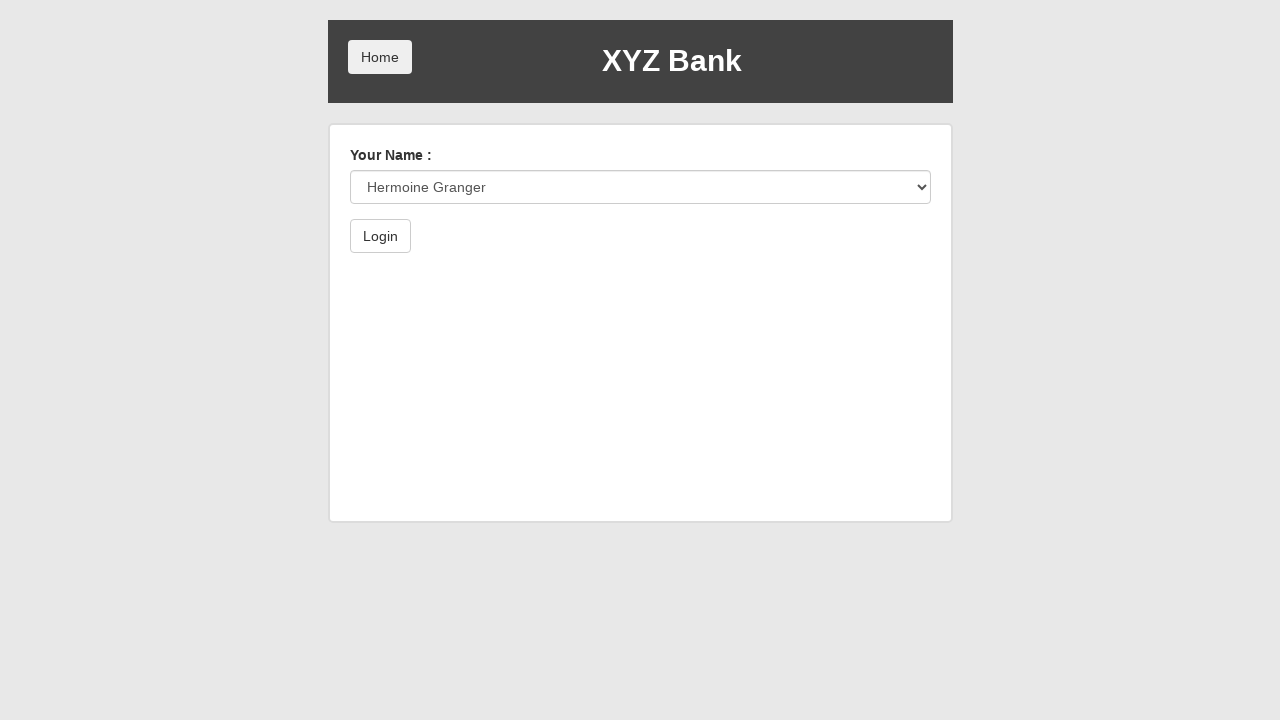

Clicked Login button to authenticate customer at (380, 236) on button:has-text('Login')
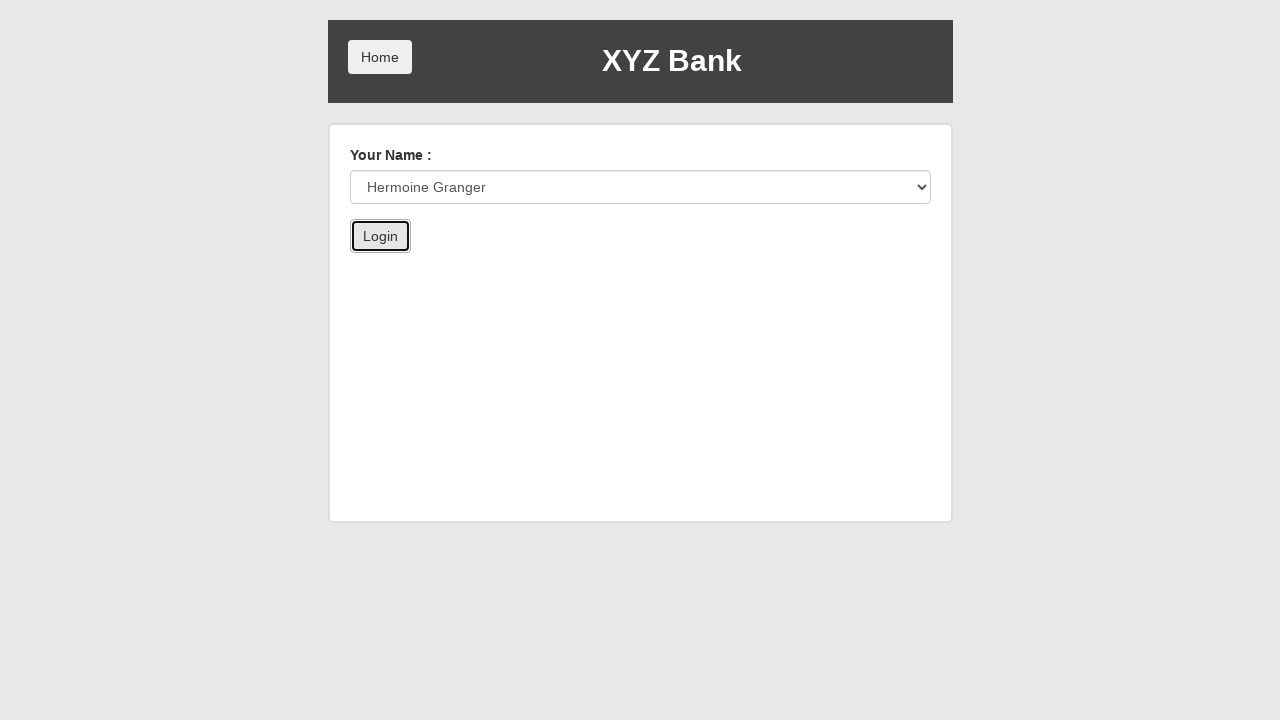

Account page loaded successfully, customer login verified
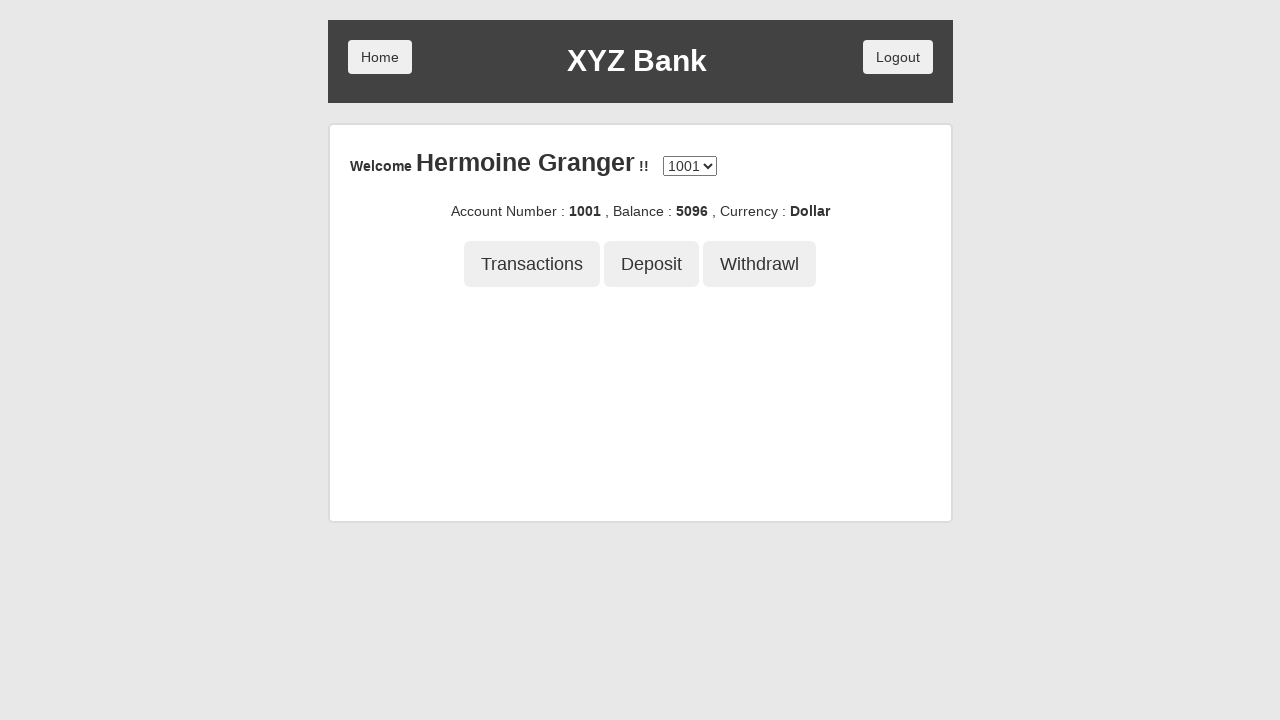

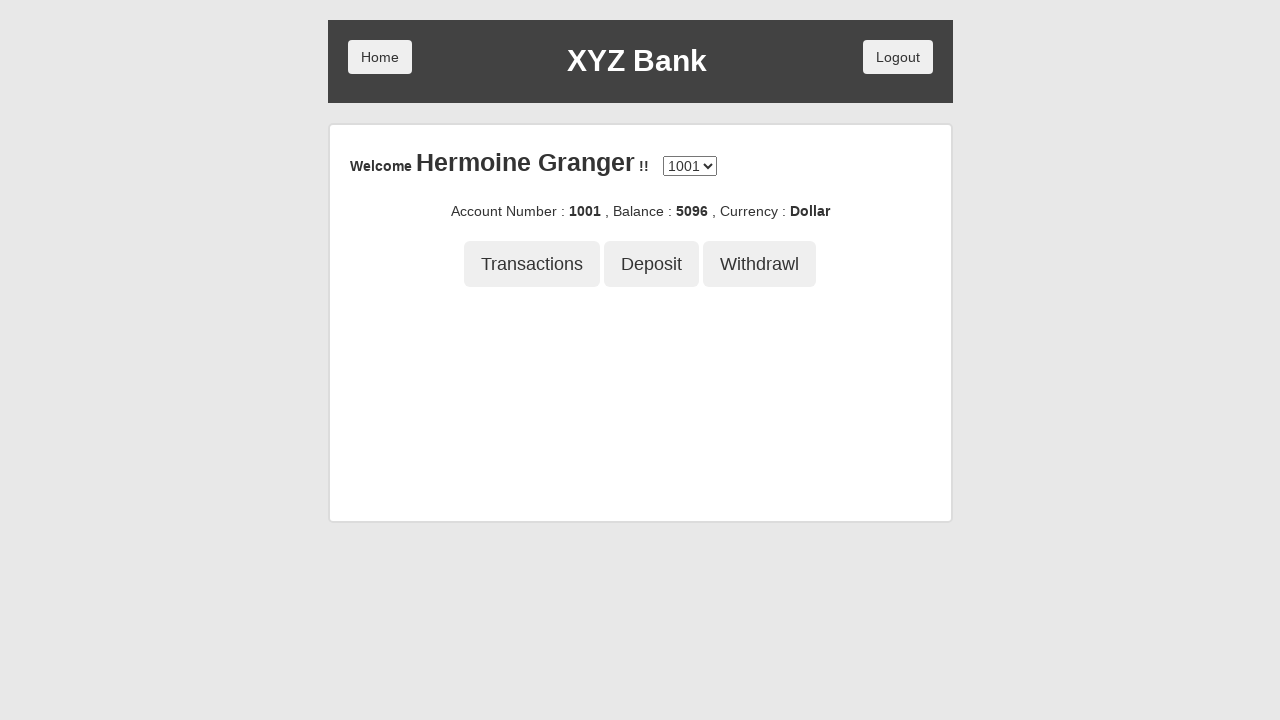